Tests iframe/frame switching functionality by navigating between multiple frames on a demo page and filling text inputs in each frame (Frame One, Frame Two, and Frame Five).

Starting URL: https://ui.vision/demo/webtest/frames/

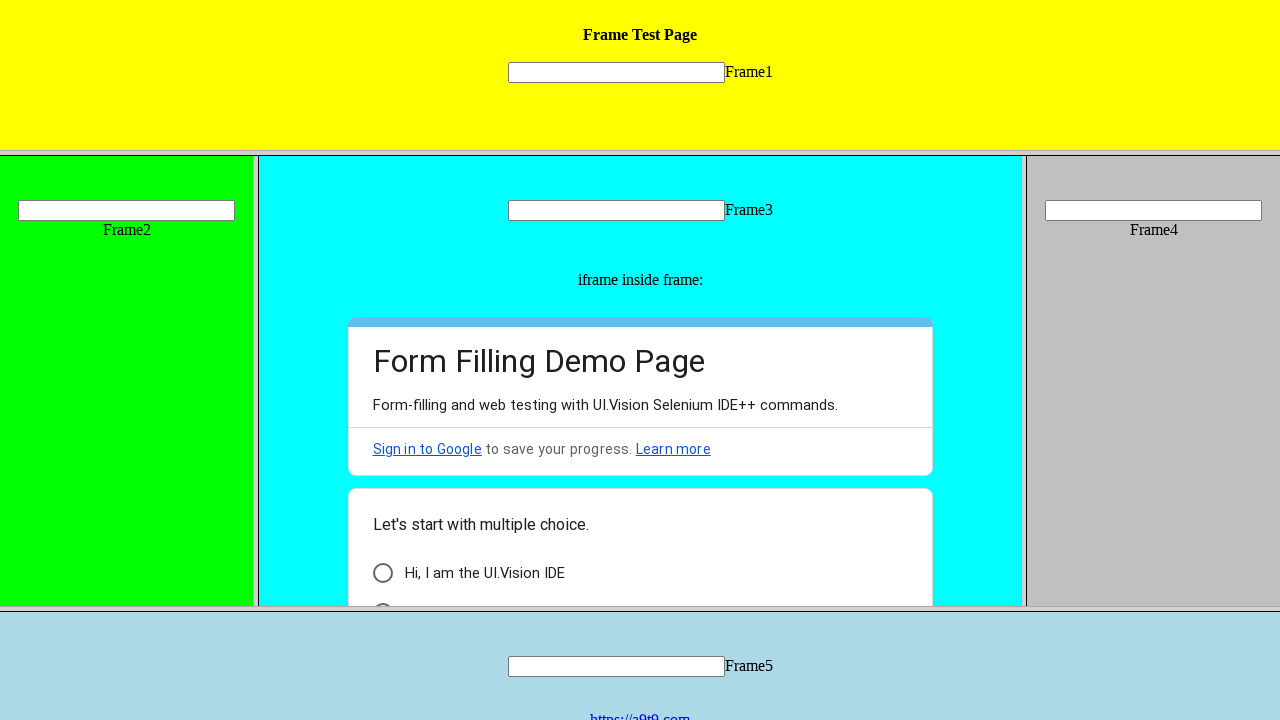

Waited for Frame One to load
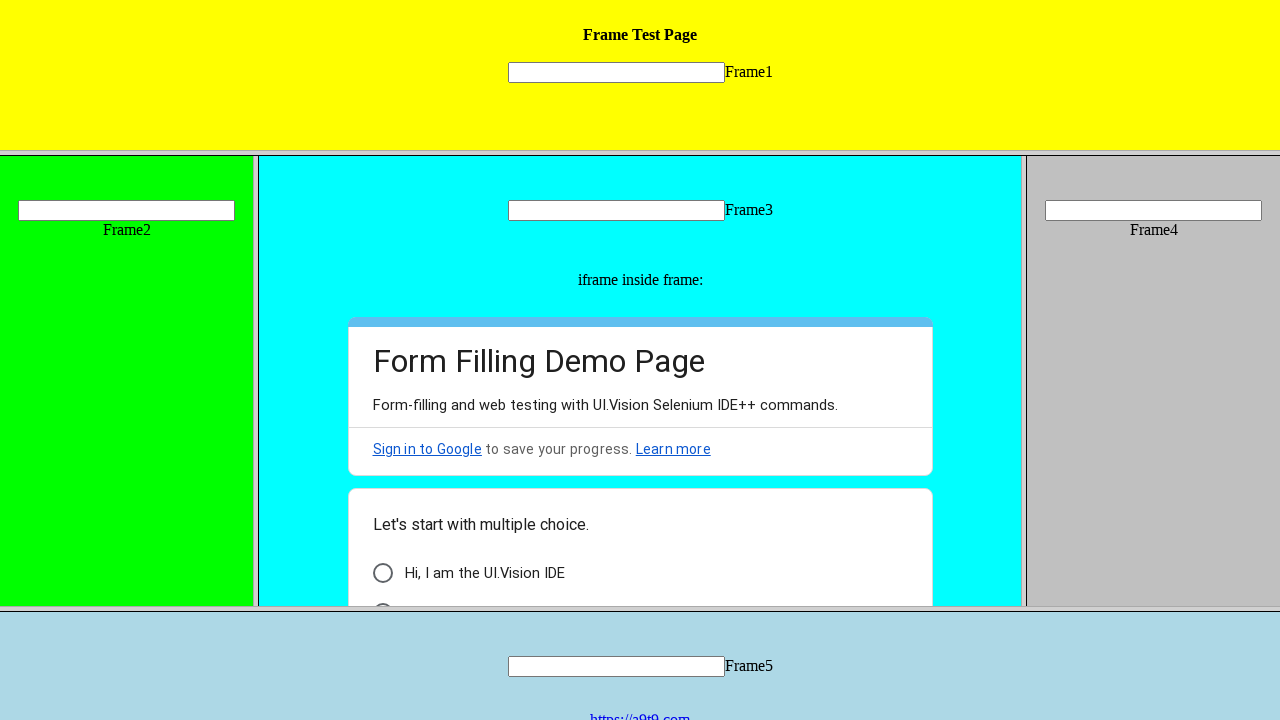

Located Frame One element
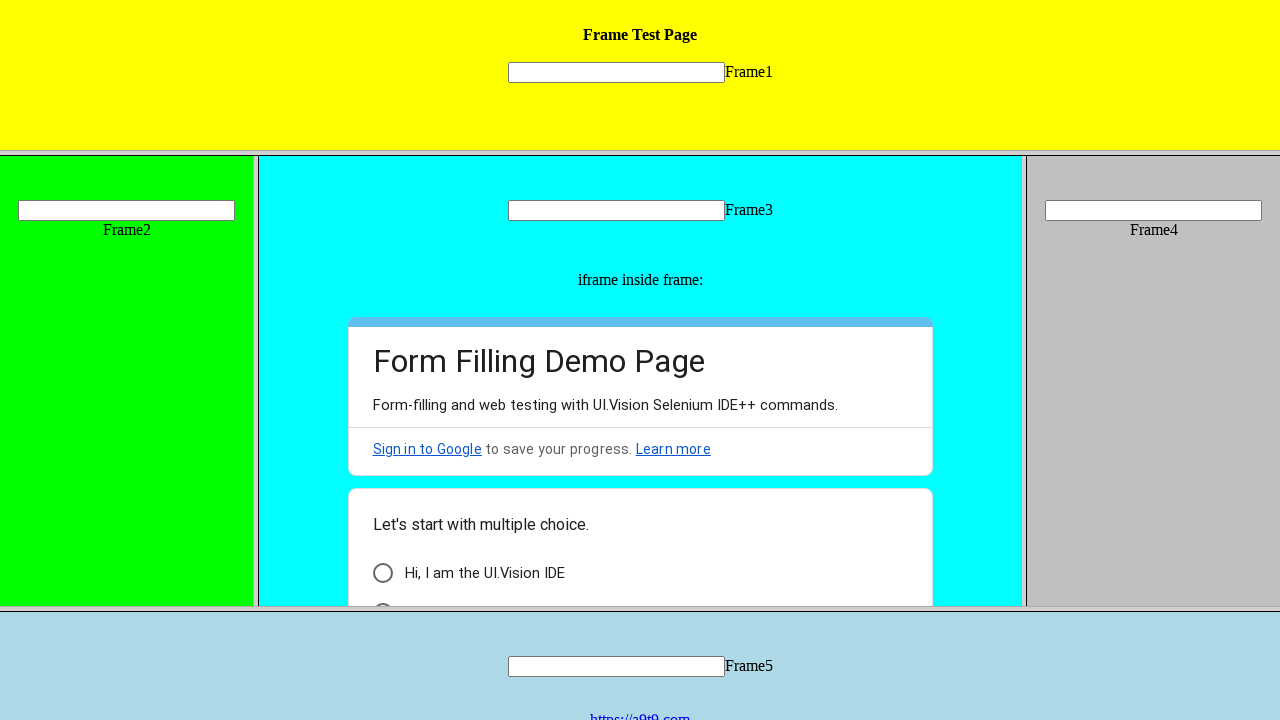

Filled text input in Frame One with 'Frame One' on frame[src='frame_1.html'] >> internal:control=enter-frame >> input[name='mytext1
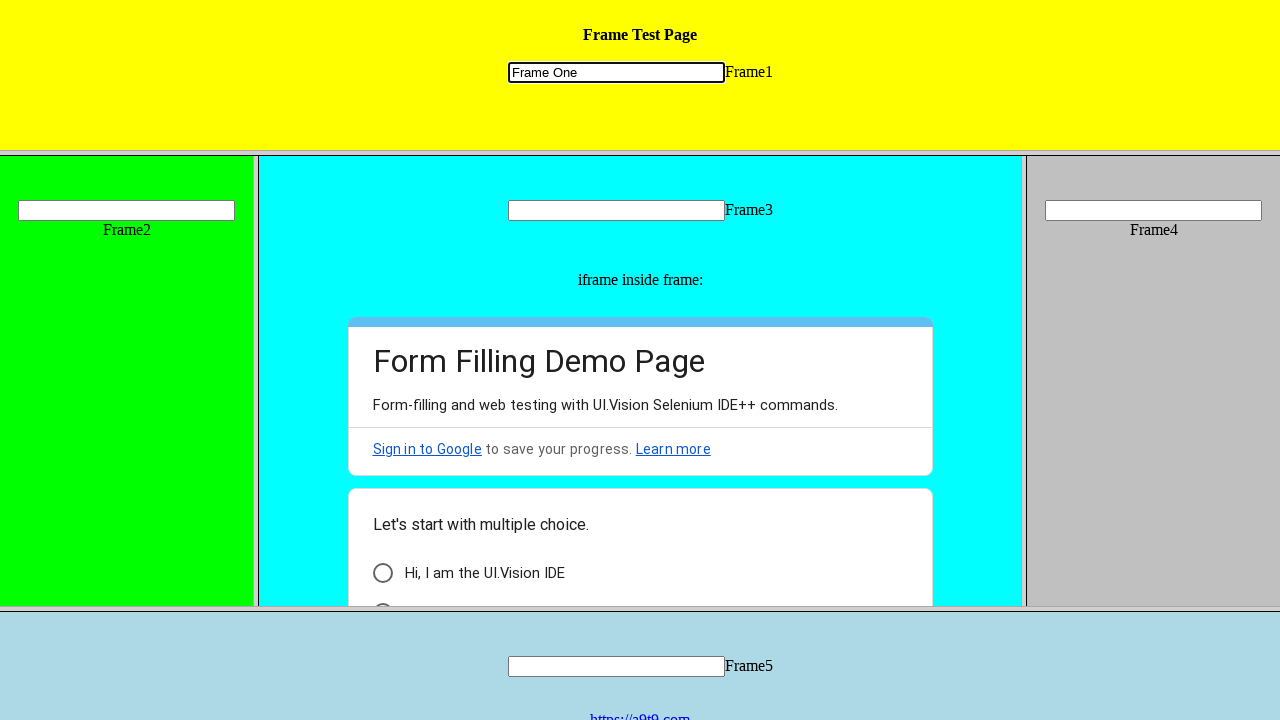

Located Frame Two element
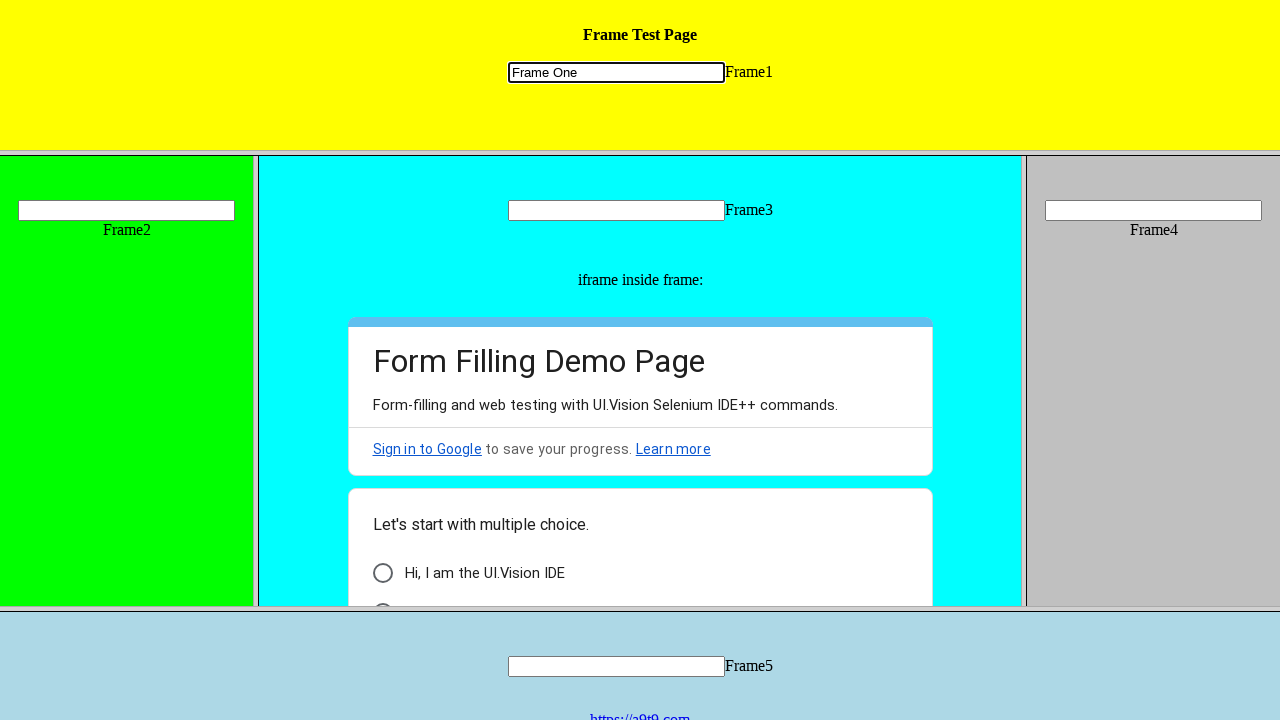

Filled text input in Frame Two with 'Frame Two' on frame[src='frame_2.html'] >> internal:control=enter-frame >> input[name='mytext2
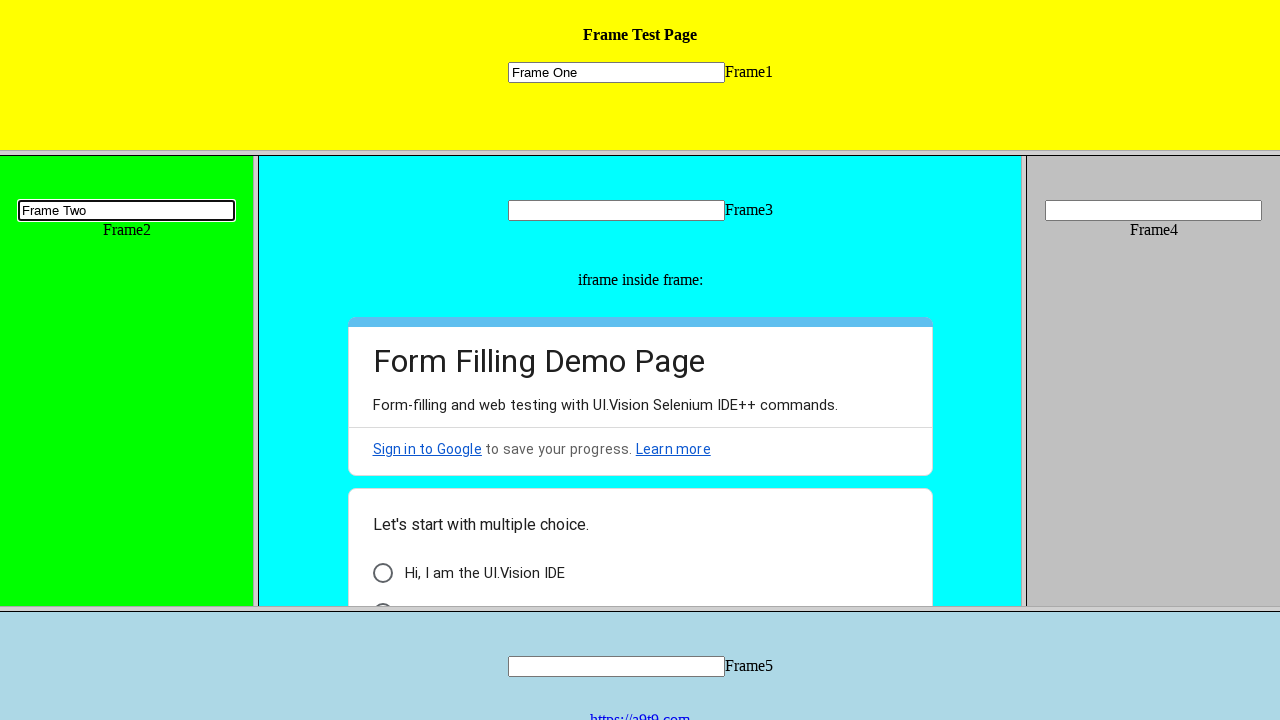

Located Frame Five element
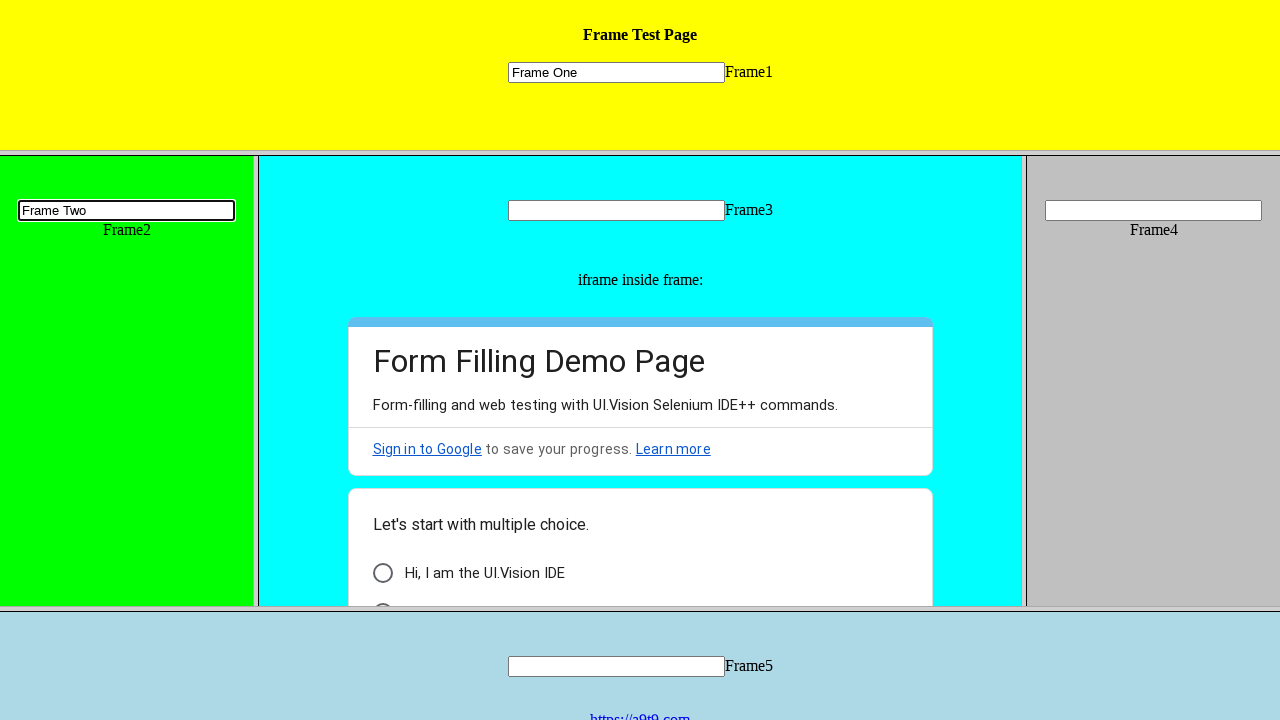

Filled text input in Frame Five with 'Frame Five' on frame[src='frame_5.html'] >> internal:control=enter-frame >> input[name='mytext5
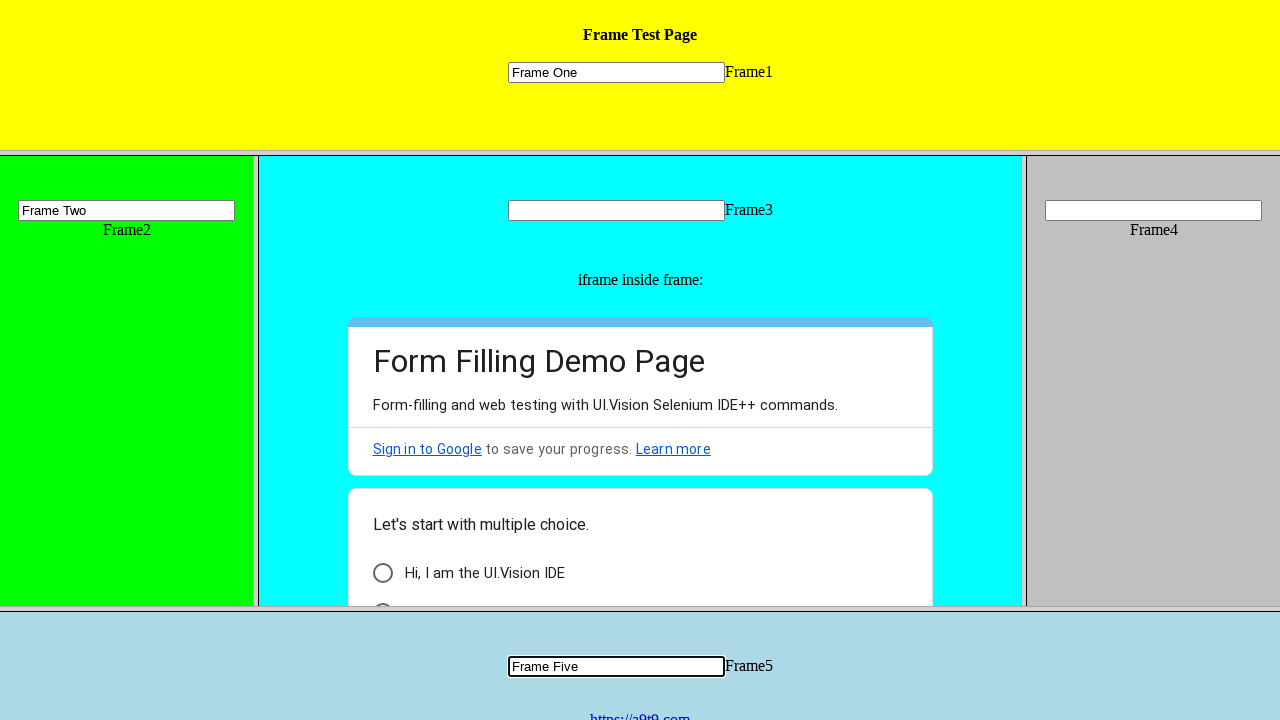

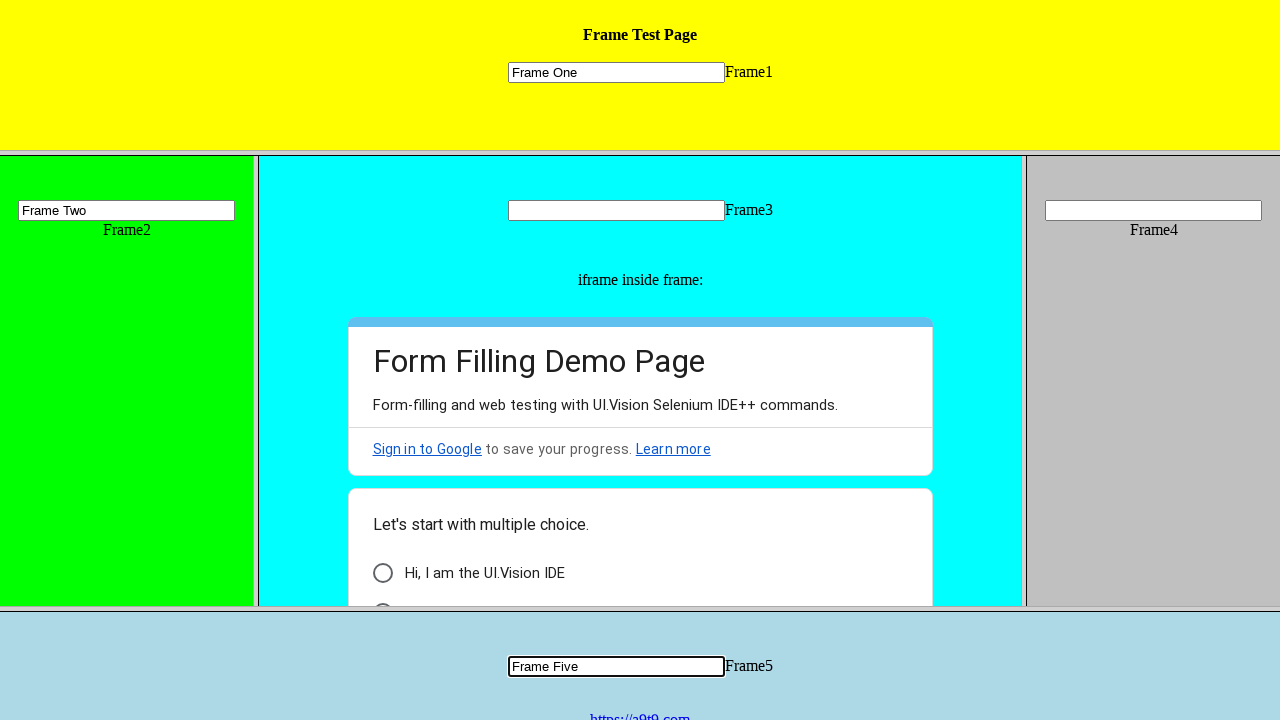